Tests basic accessibility features of Reqres.in by verifying the page has a title, contains at least one heading element, and has links present on the page.

Starting URL: https://reqres.in/

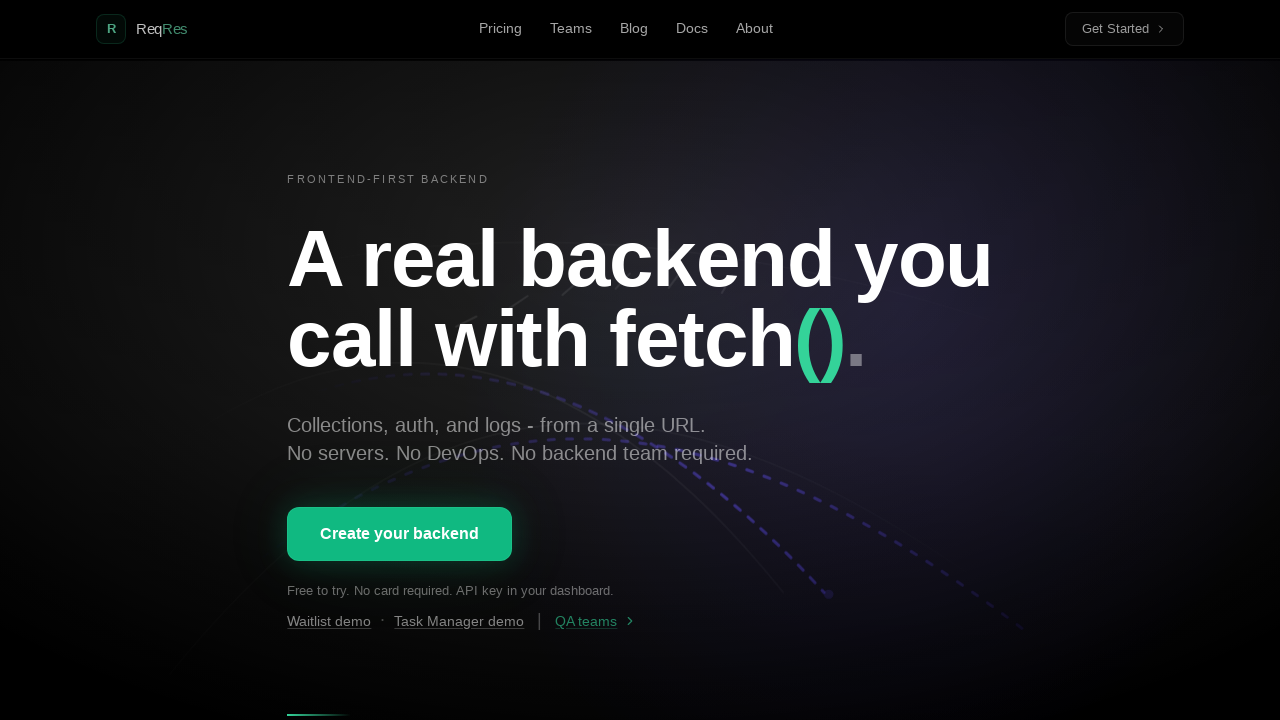

Page content loaded (domcontentloaded state)
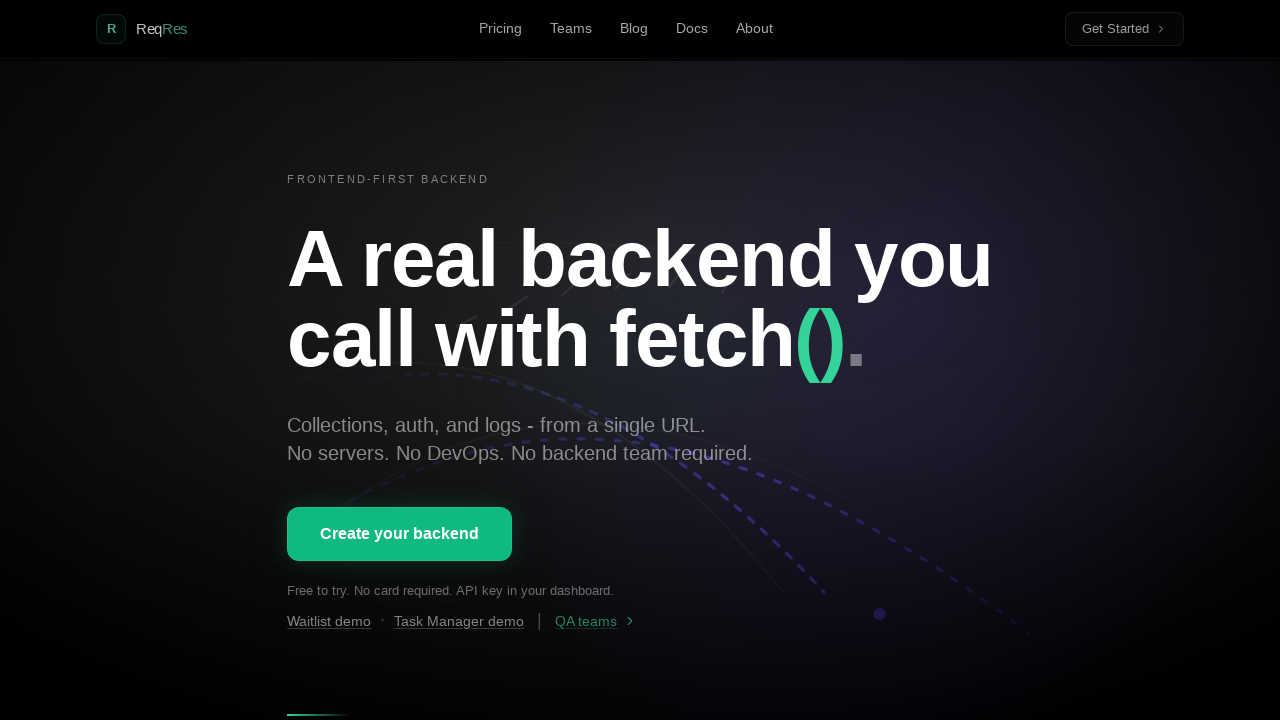

Retrieved page title: 'Free REST API for Testing, Prototyping & QA Automation | ReqRes'
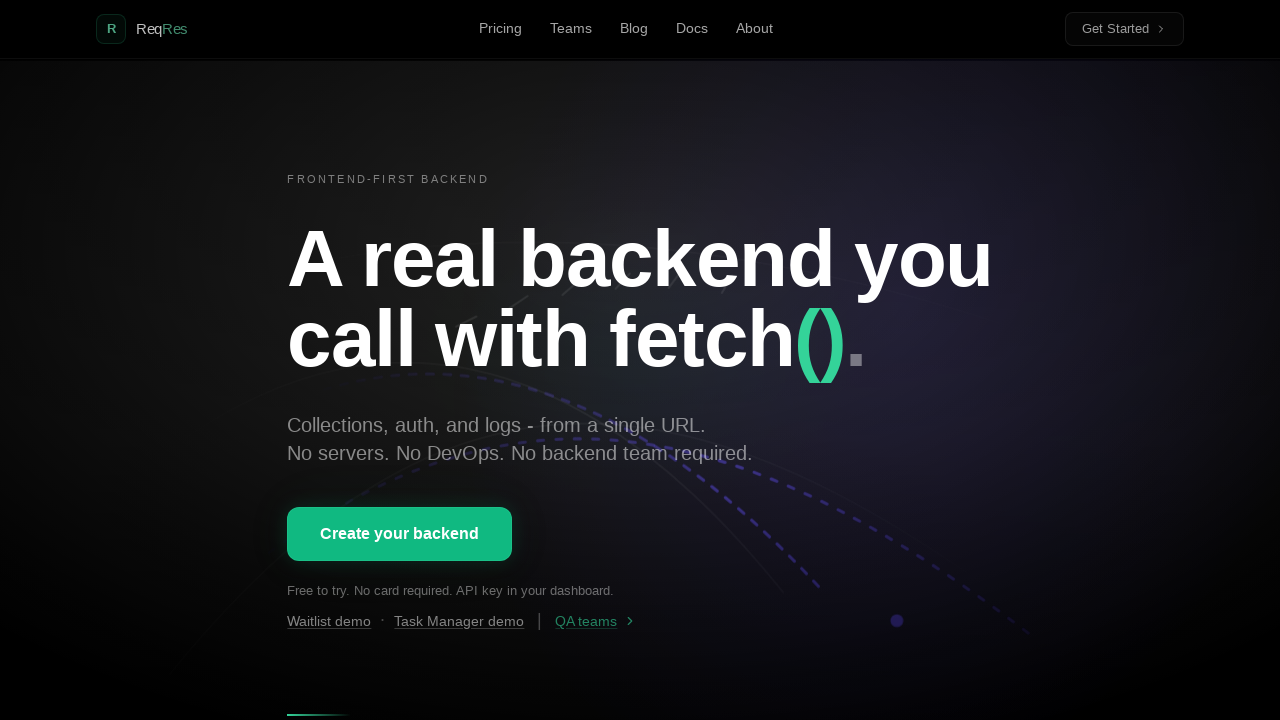

Verified page has a title
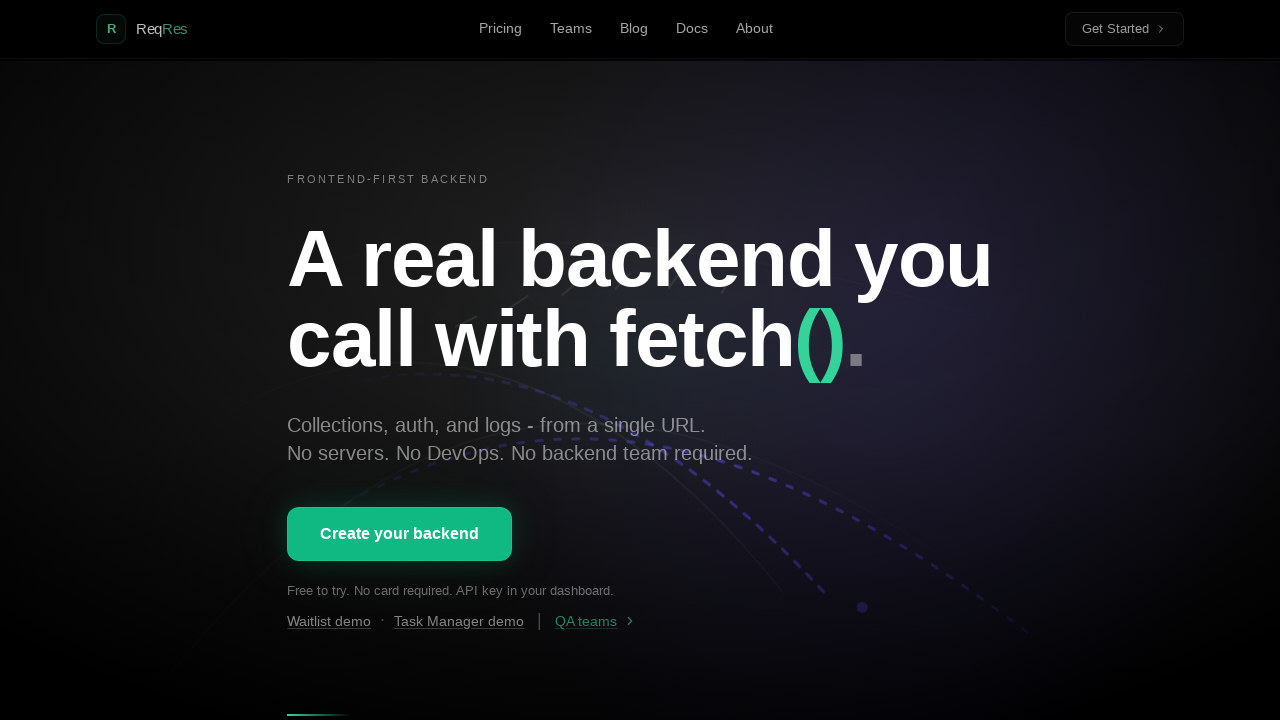

Found 13 heading element(s) on the page
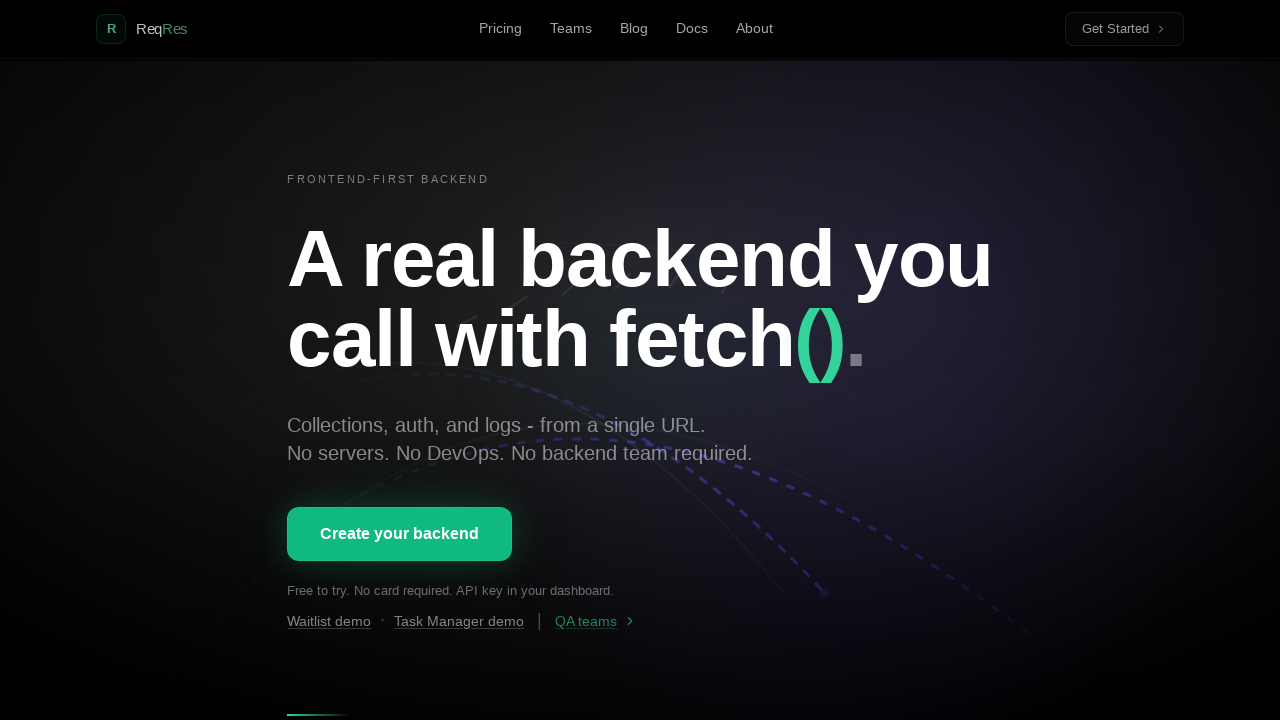

Verified page has at least one heading element
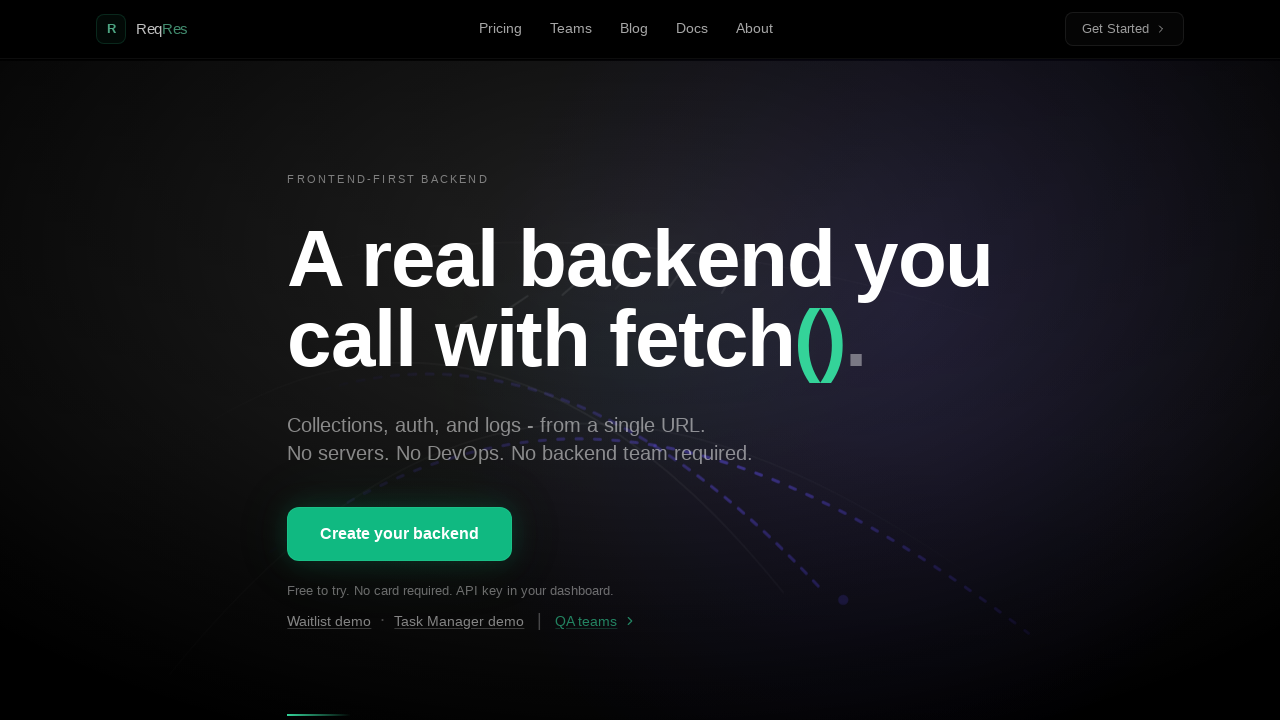

Body element is visible
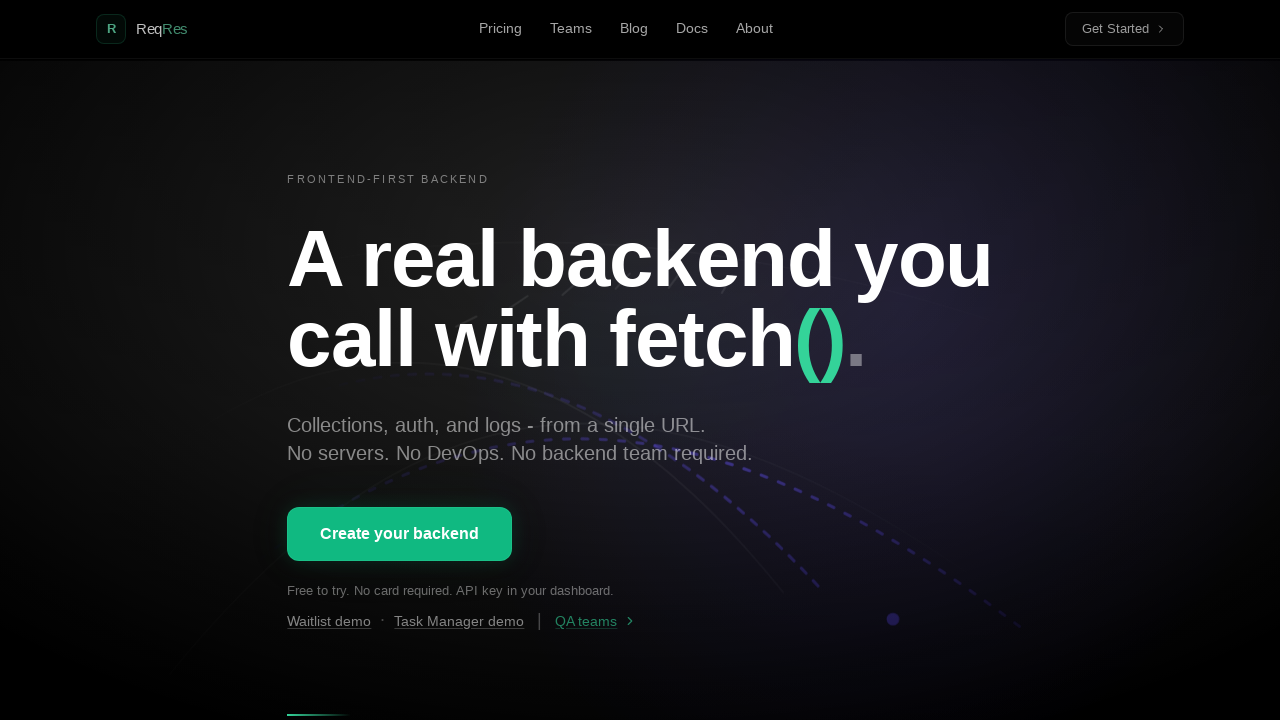

Found 69 link(s) on the page
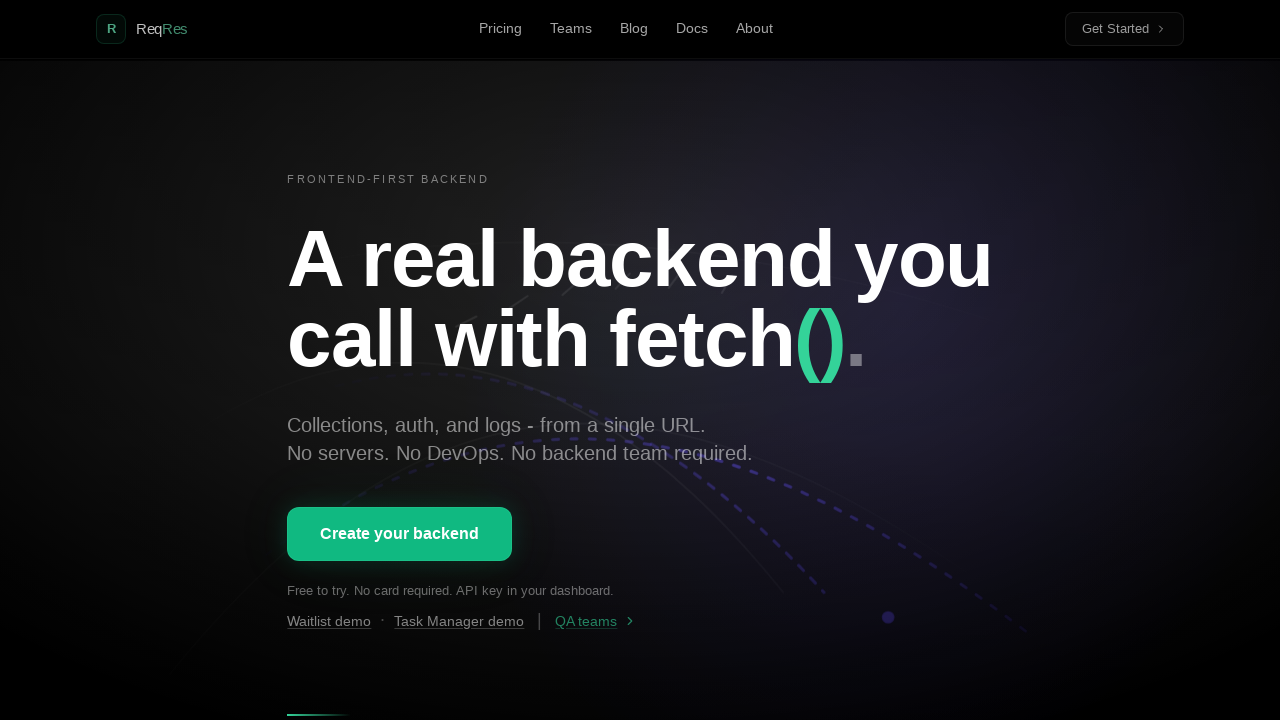

Verified page has at least one link
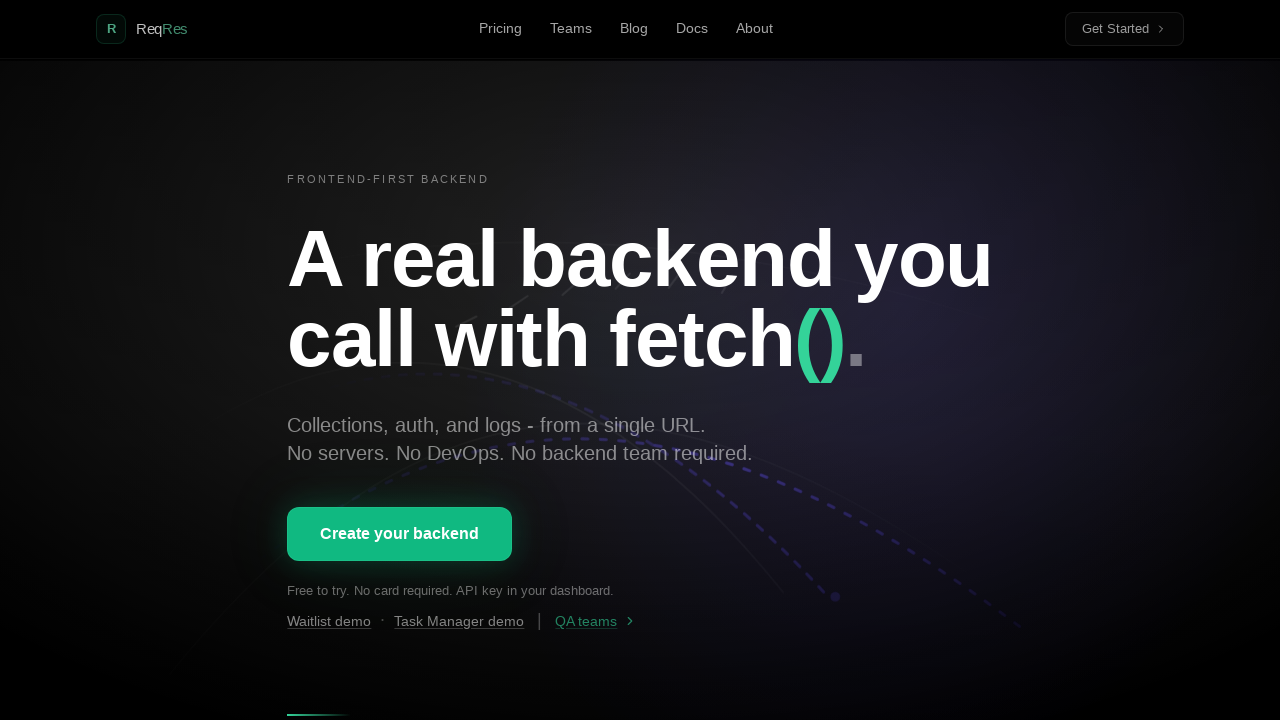

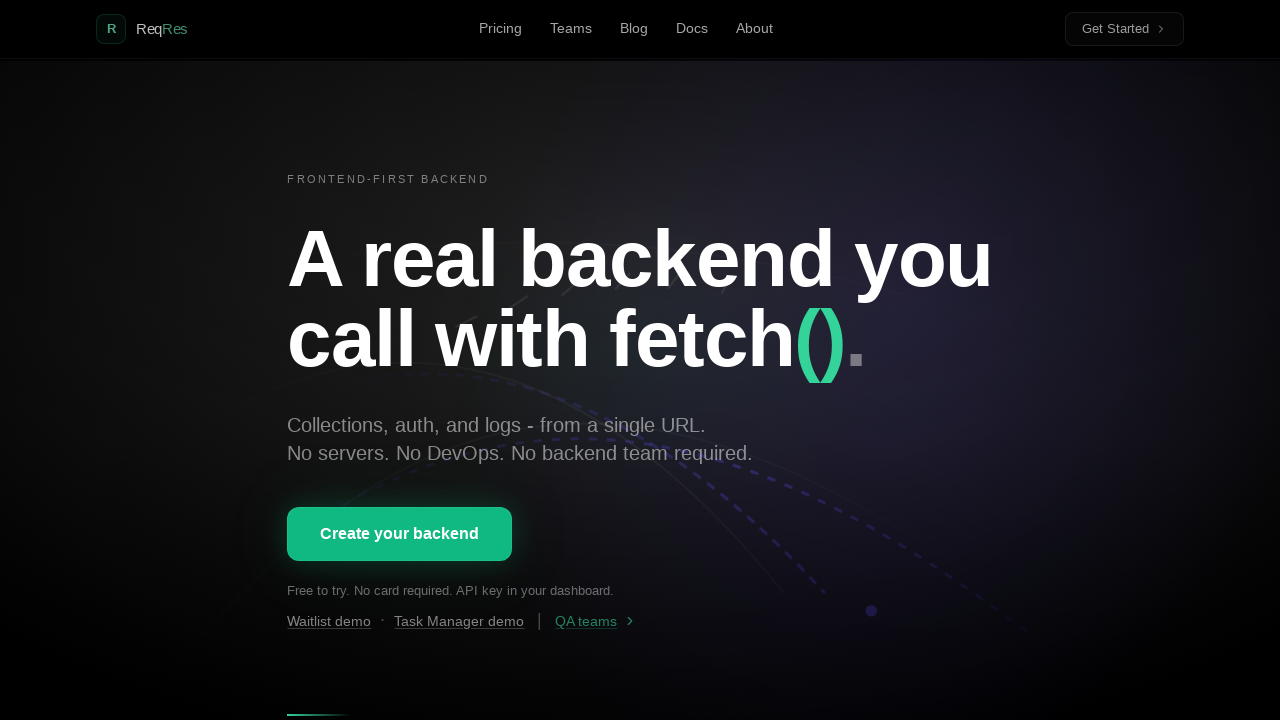